Tests browser navigation by visiting otto.de, verifying the page title and URL contain "OTTO", then navigating to wisequarter.com to verify its title contains "Quarter", followed by browser back/forward navigation and page refresh.

Starting URL: https://www.otto.de

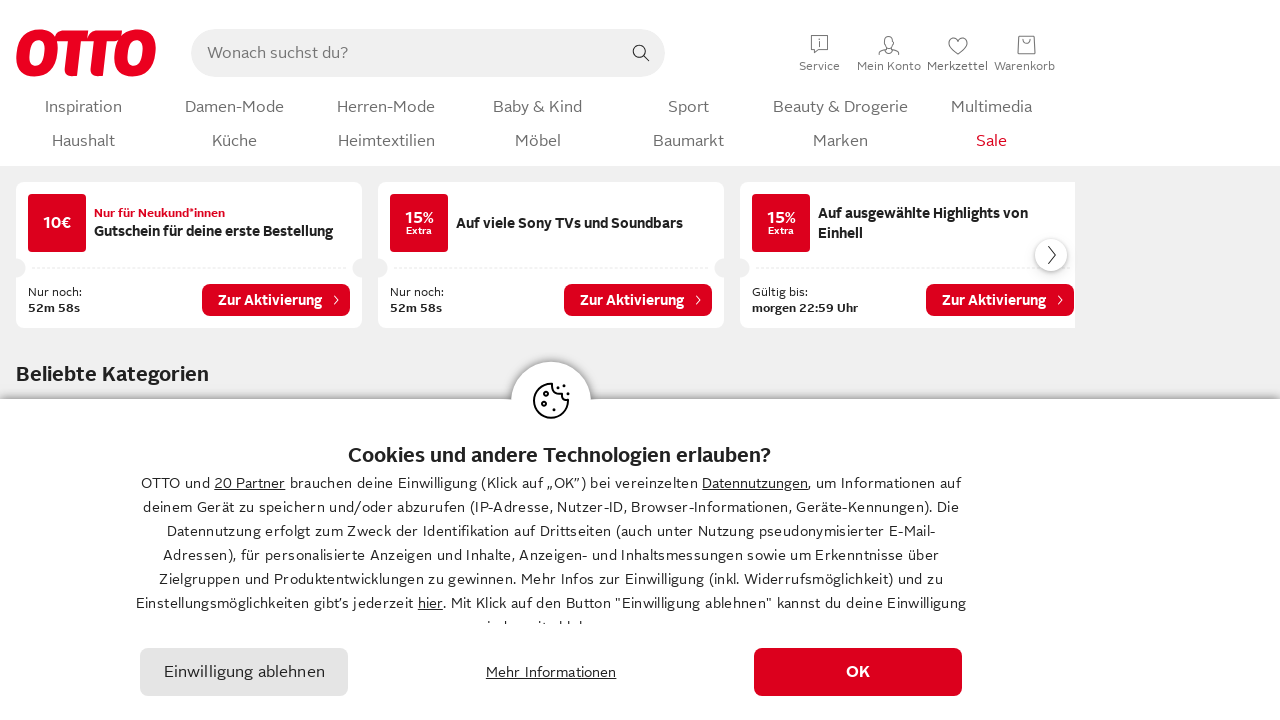

Retrieved otto.de page title
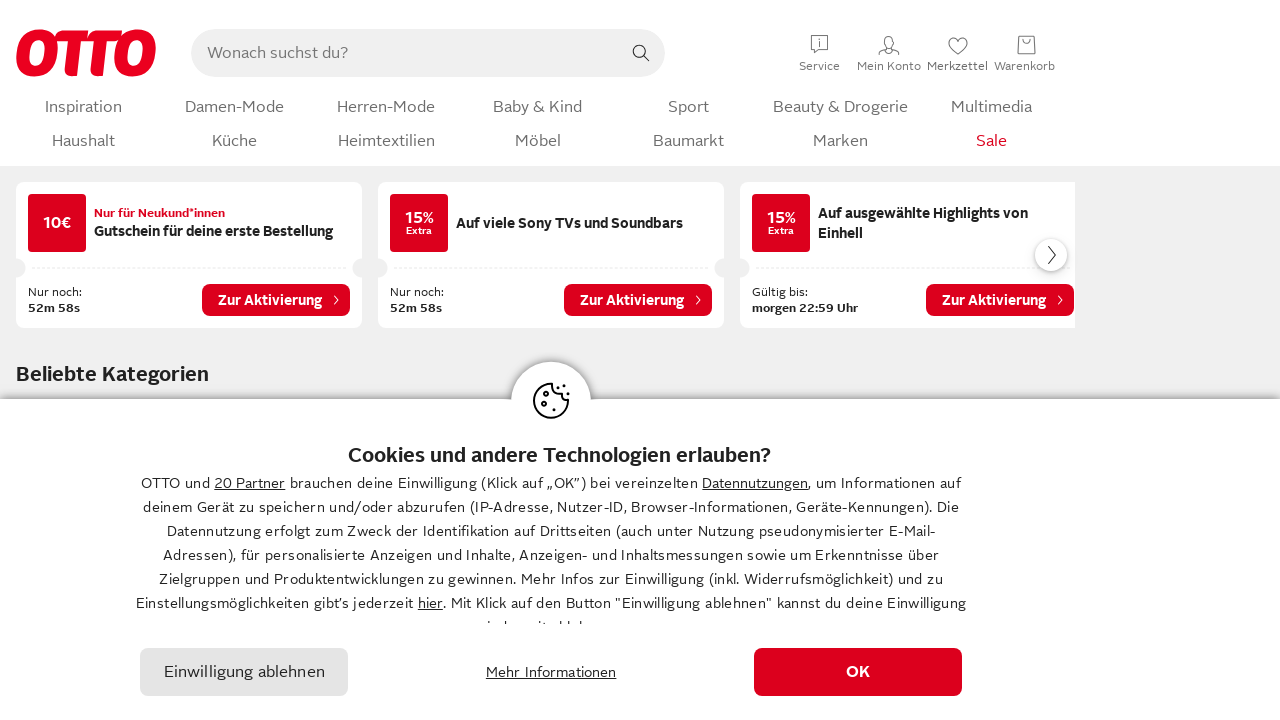

Retrieved otto.de page URL
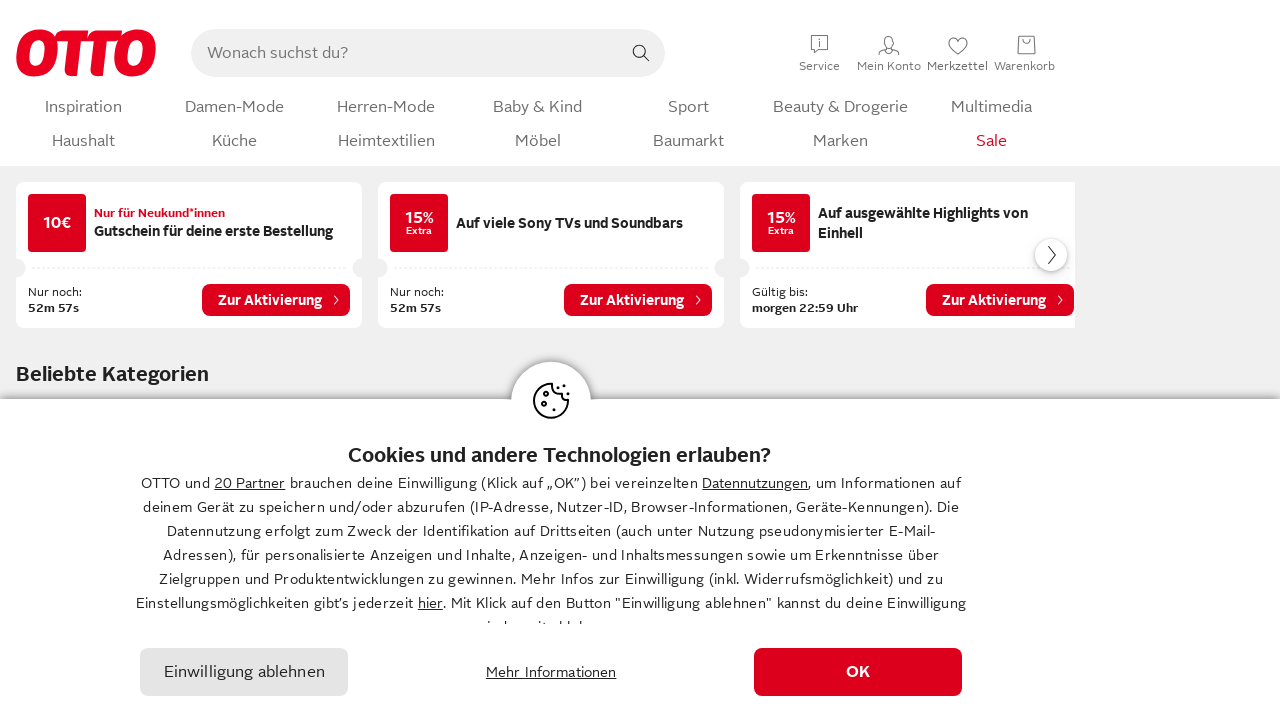

Verified 'OTTO' text missing from title or URL
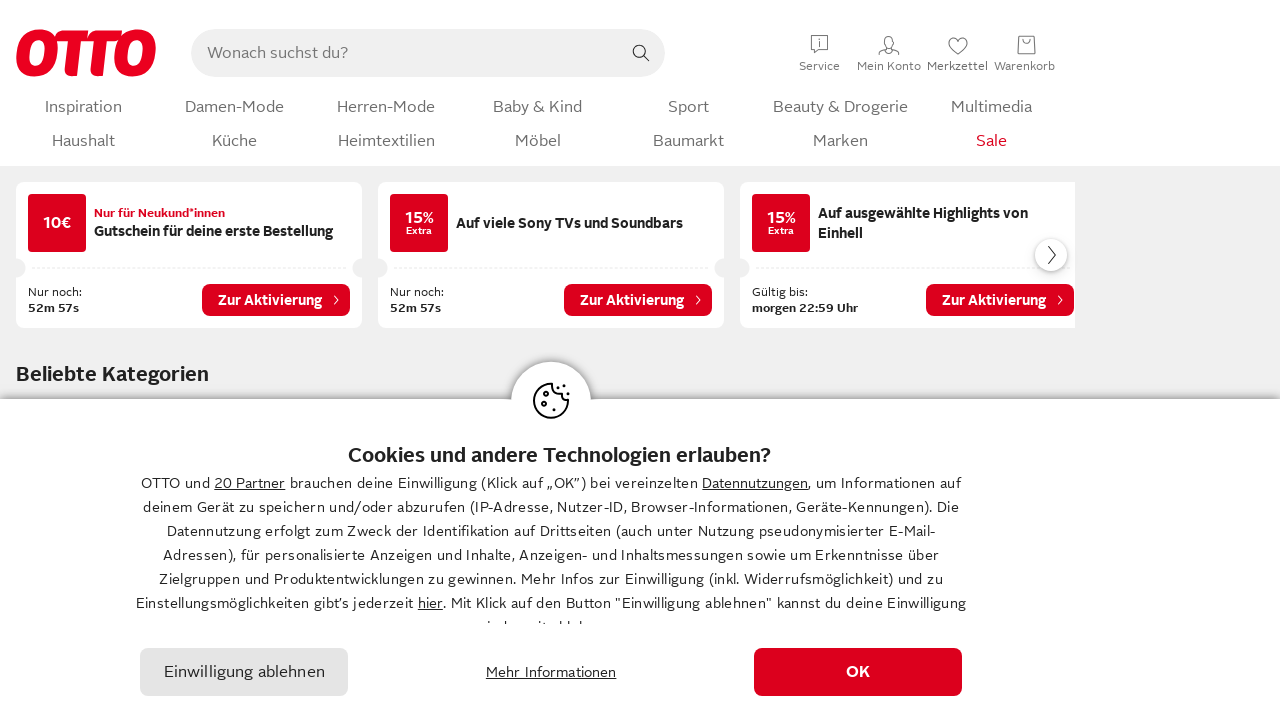

Navigated to wisequarter.com
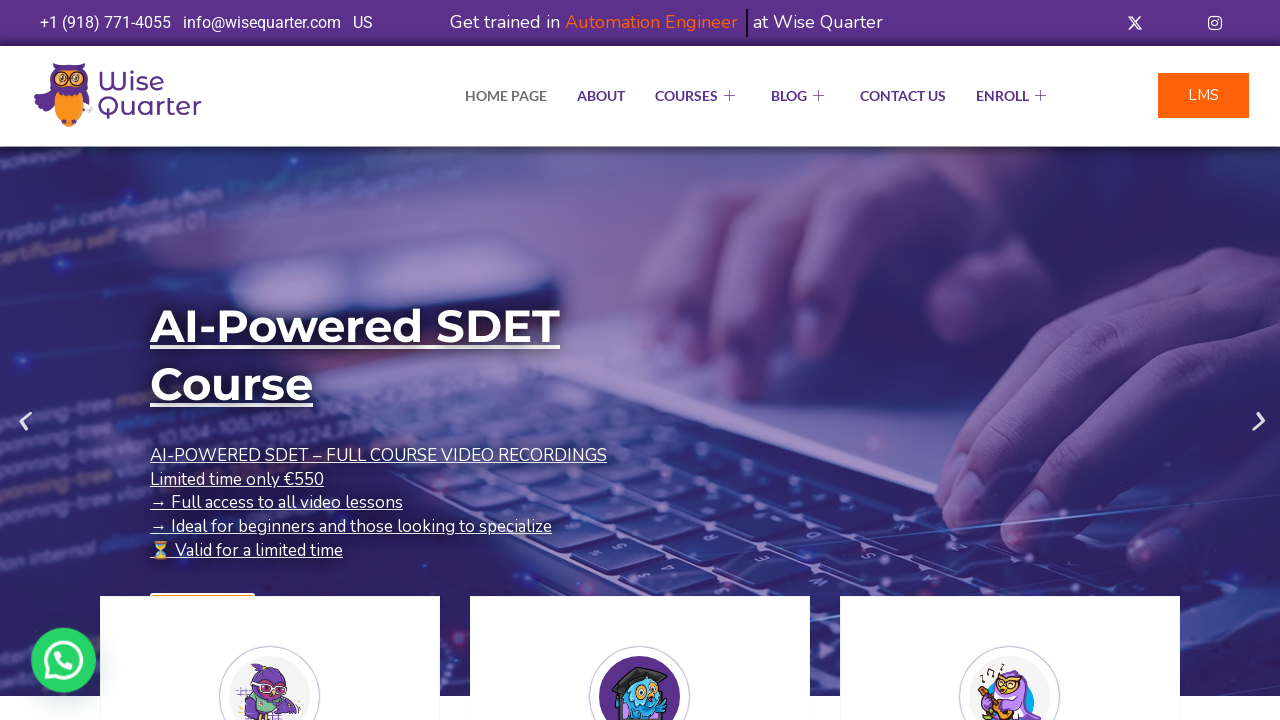

Retrieved wisequarter.com page title
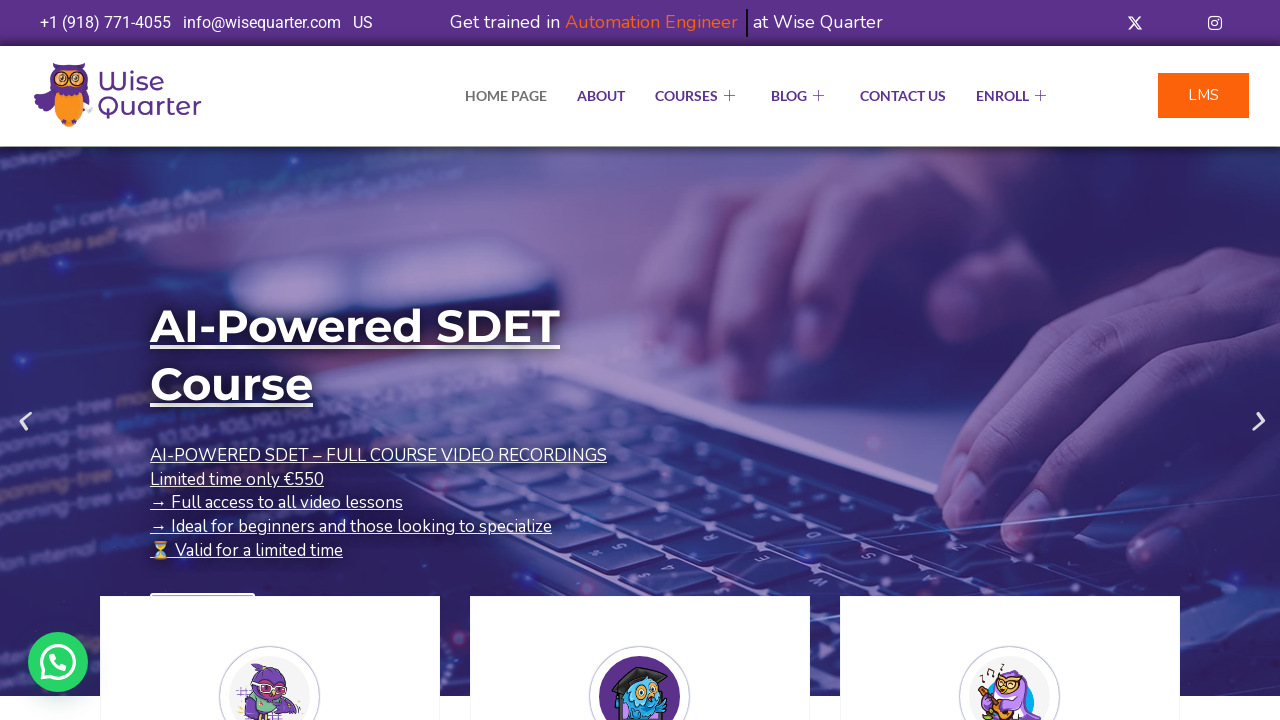

Verified 'Quarter' text found in wisequarter title - TEST PASSED
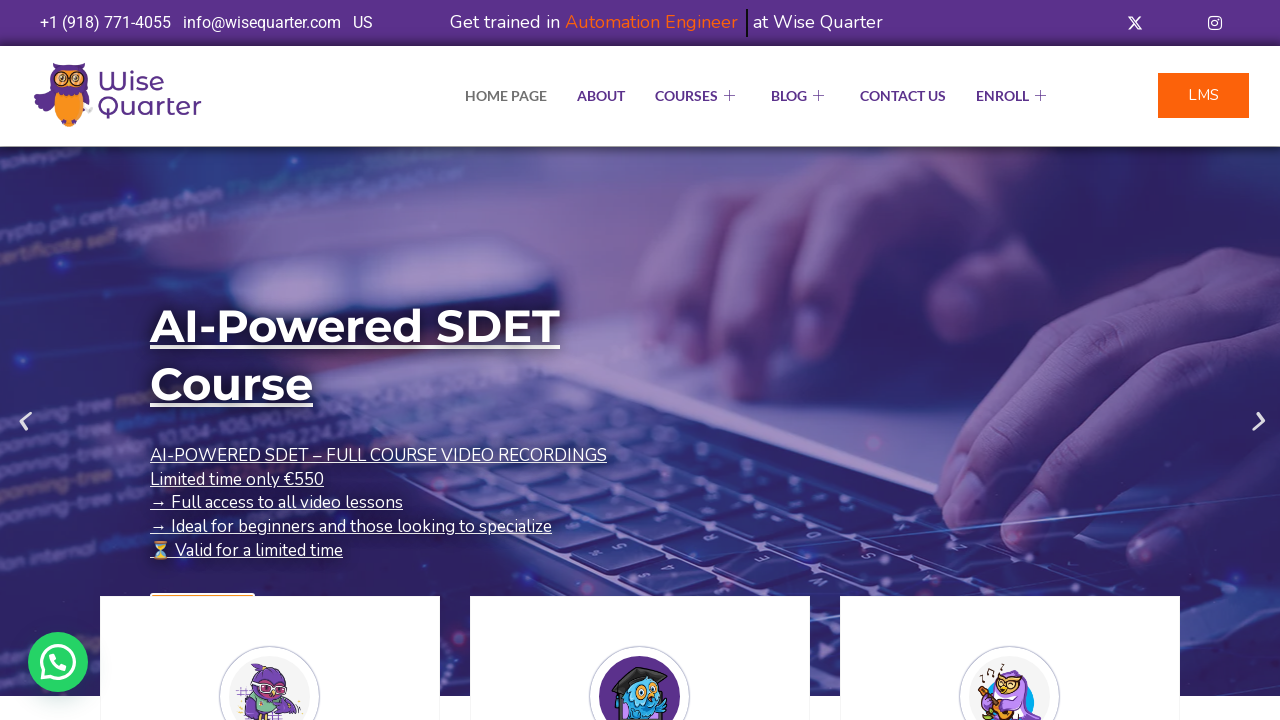

Navigated back to otto.de using browser back button
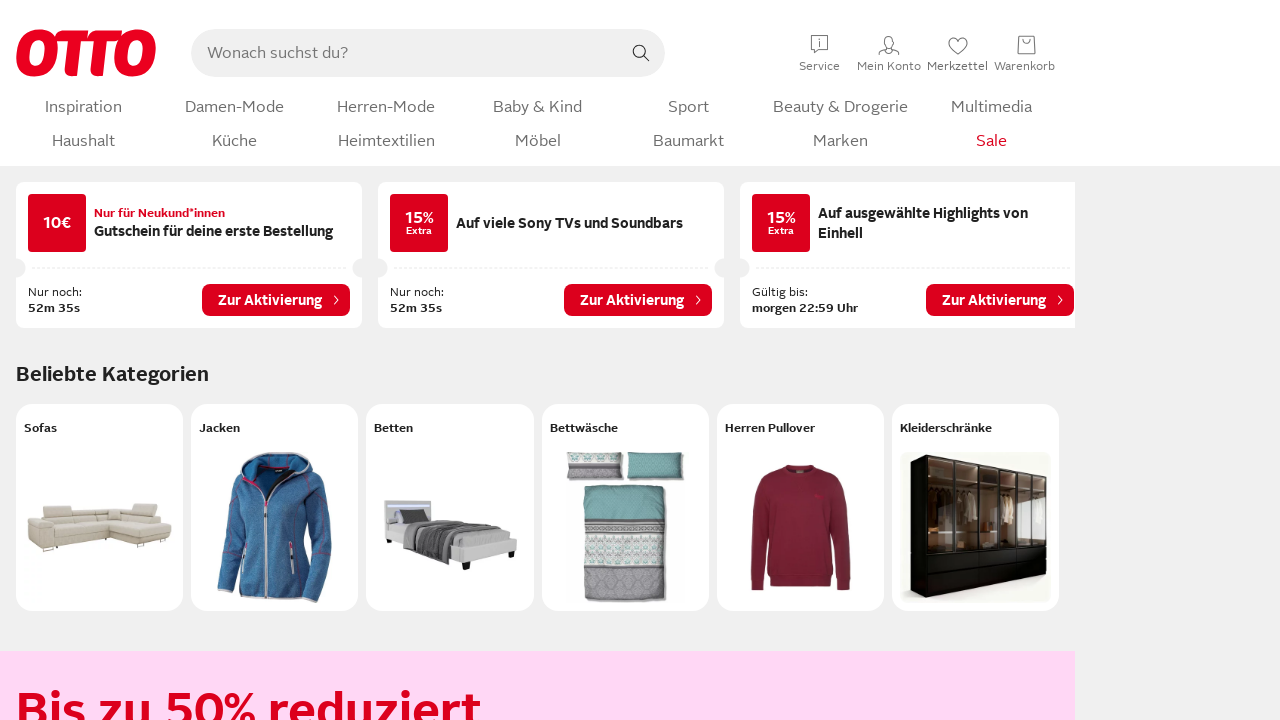

Refreshed the current page
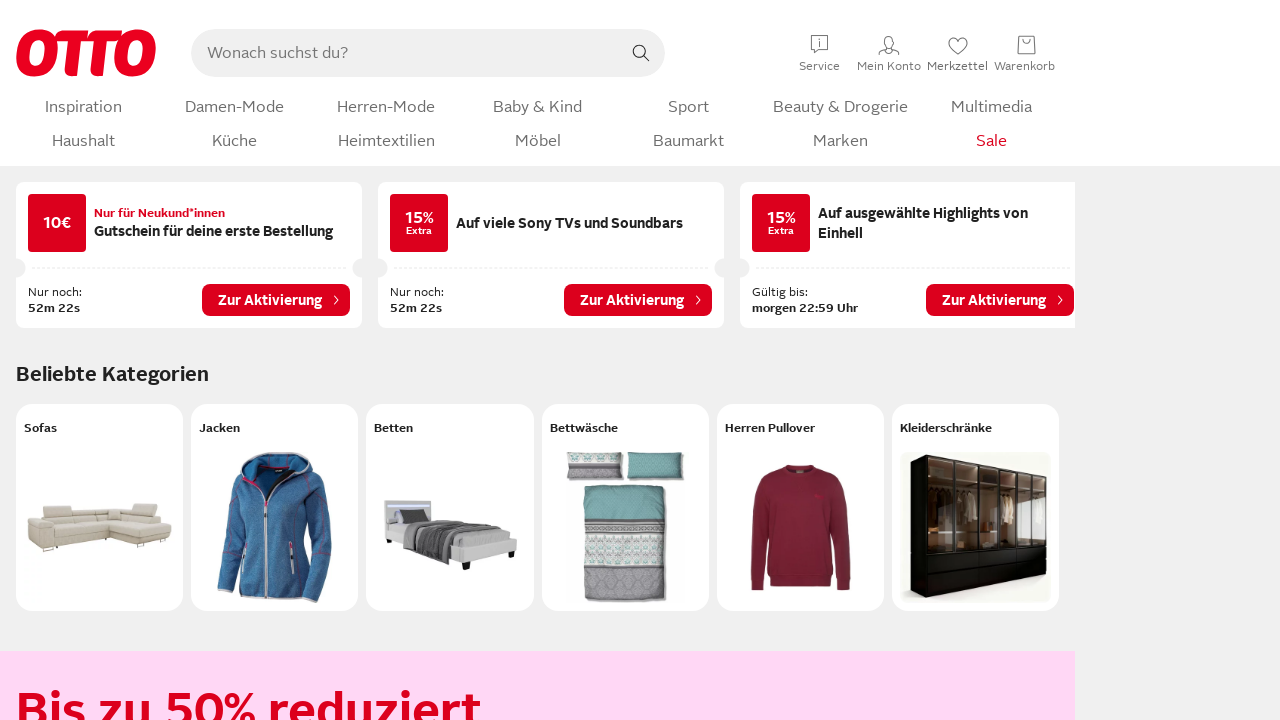

Navigated forward to wisequarter.com using browser forward button
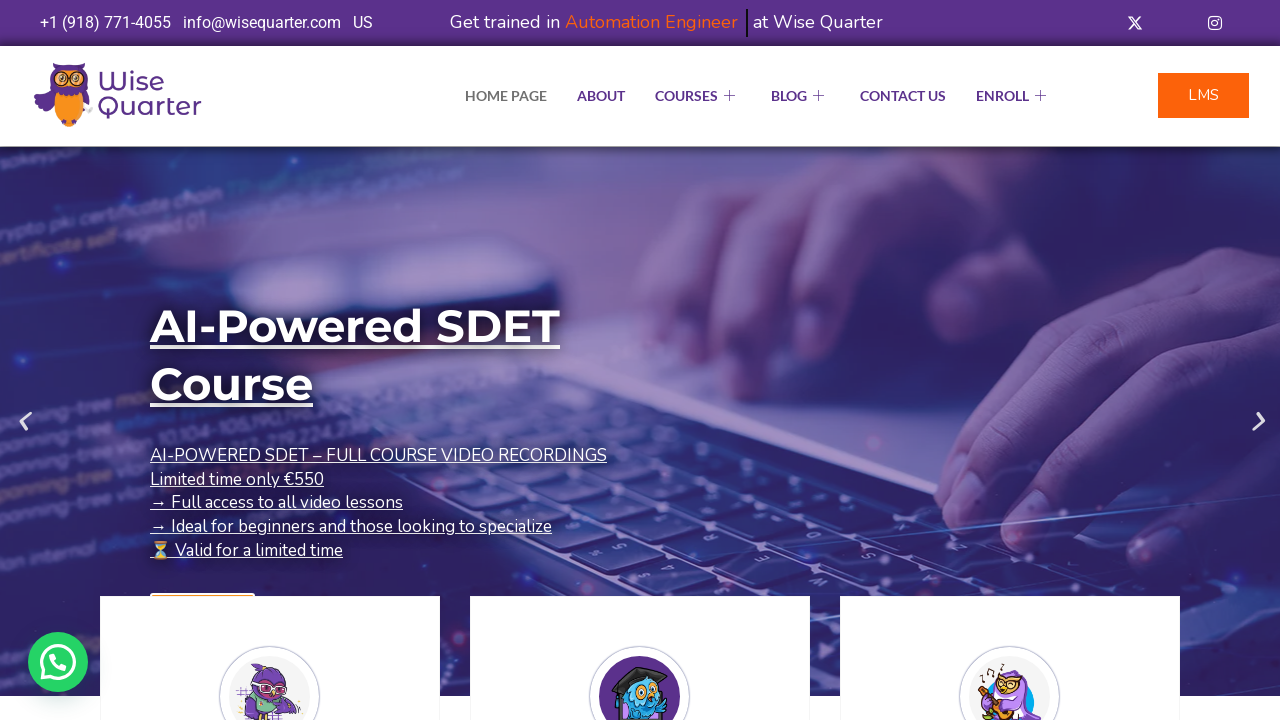

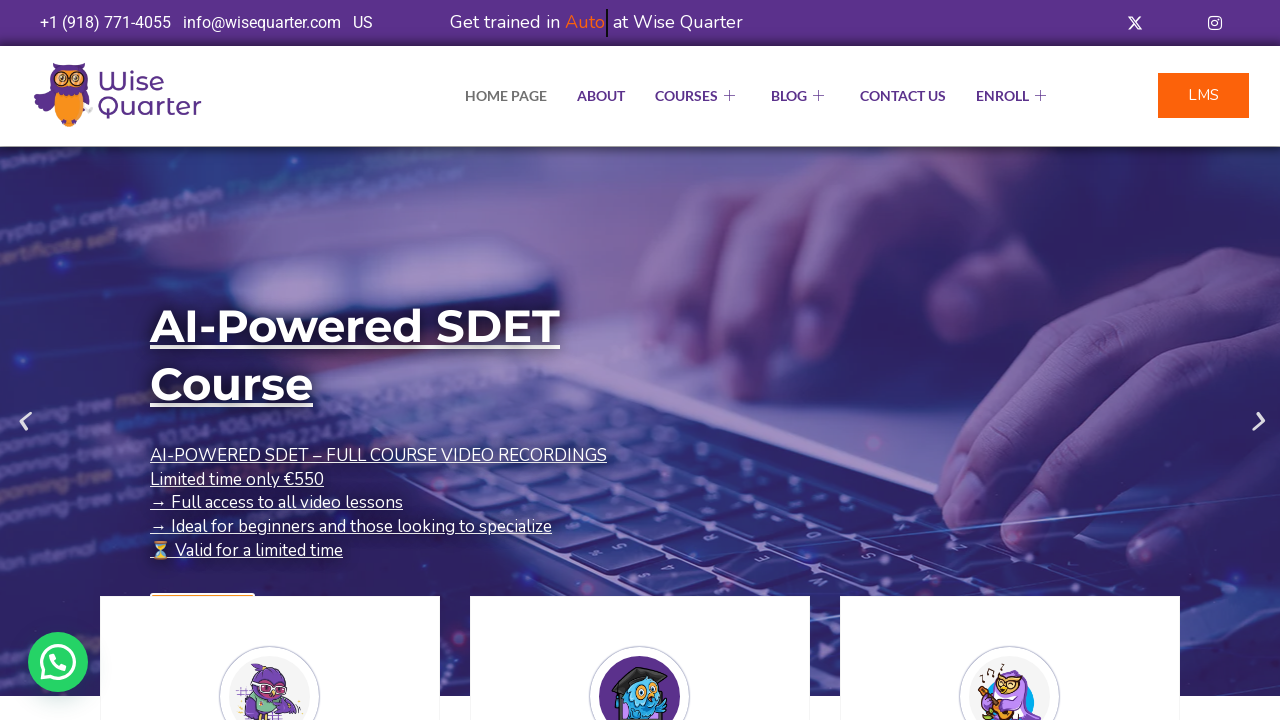